Tests JavaScript prompt alert by clicking a button, entering text into the prompt, accepting it, and verifying the entered text is displayed

Starting URL: https://loopcamp.vercel.app/javascript-alerts.html

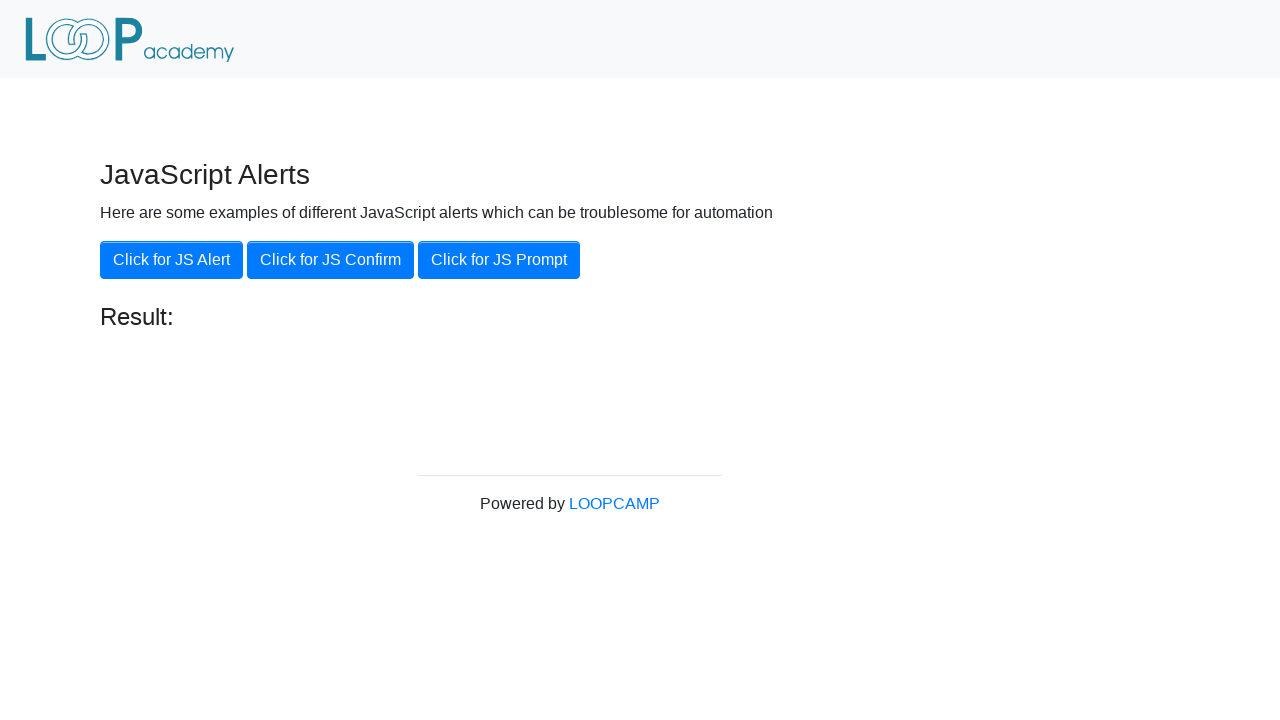

Set up dialog handler for prompt alert
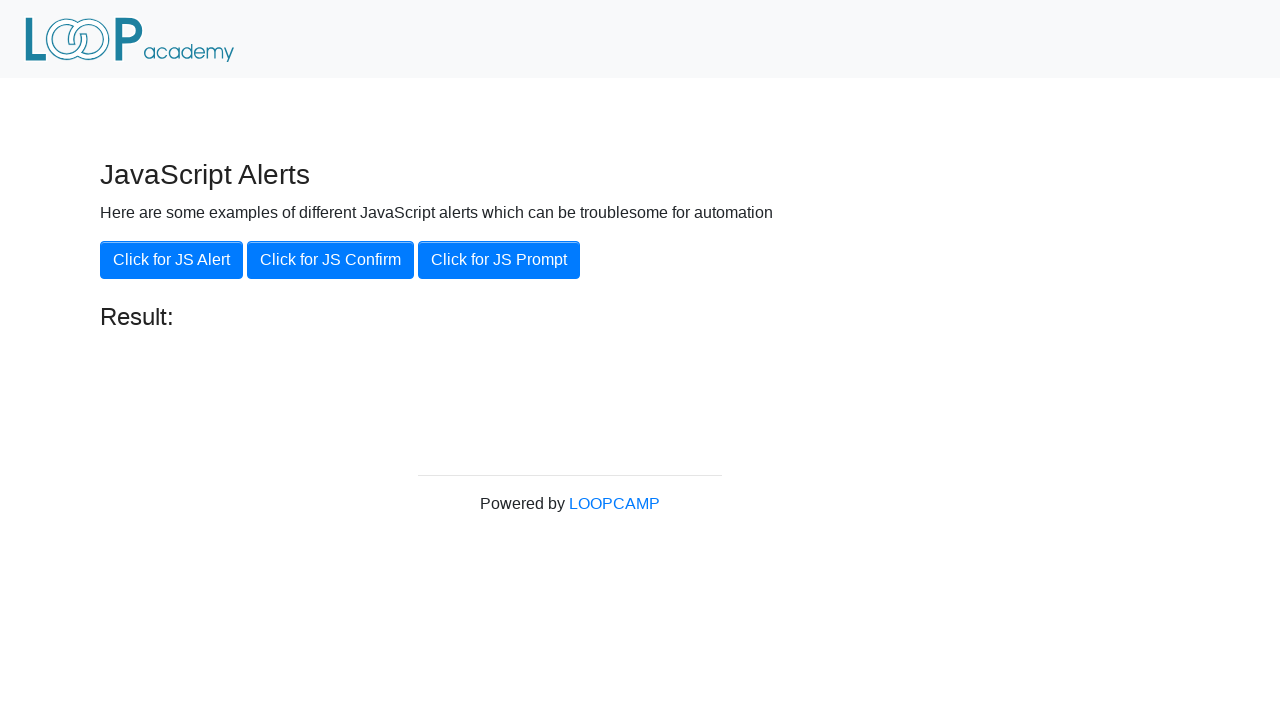

Accepted prompt dialog with text 'Loop Academy' at (499, 260) on xpath=//button[contains(text(),'Click for JS Prompt')]
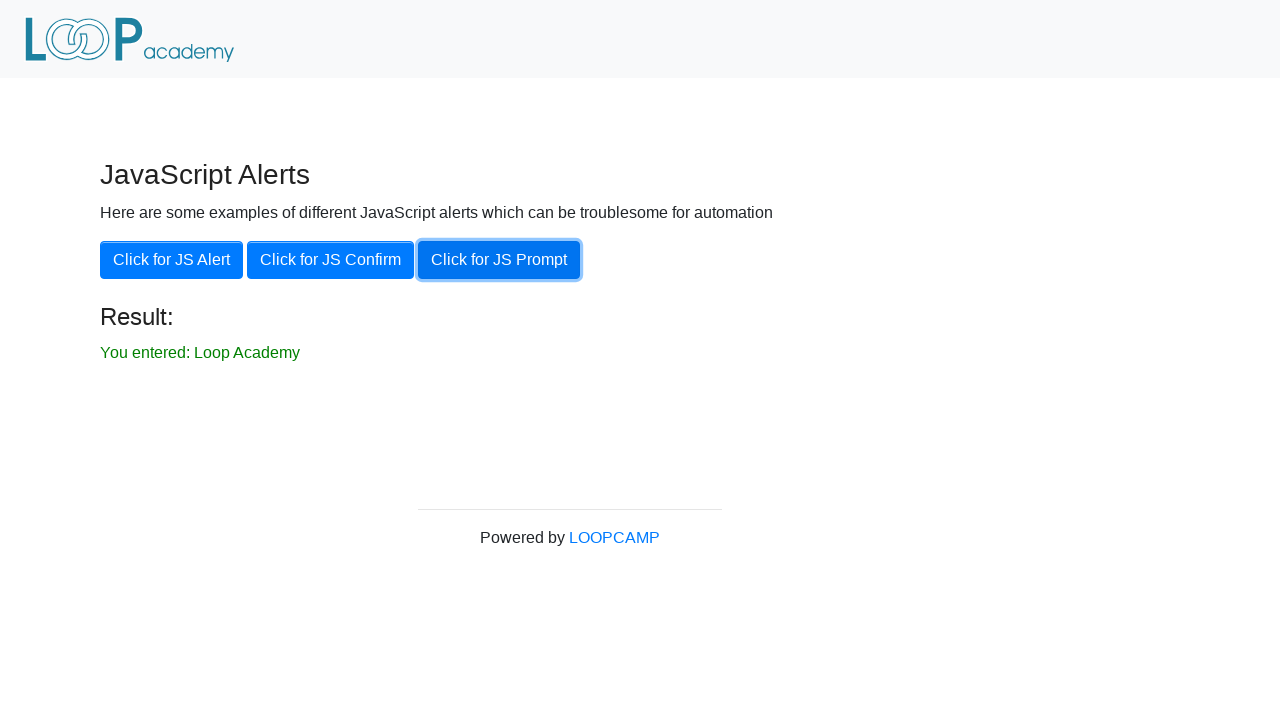

Clicked 'Click for JS Prompt' button to trigger prompt dialog
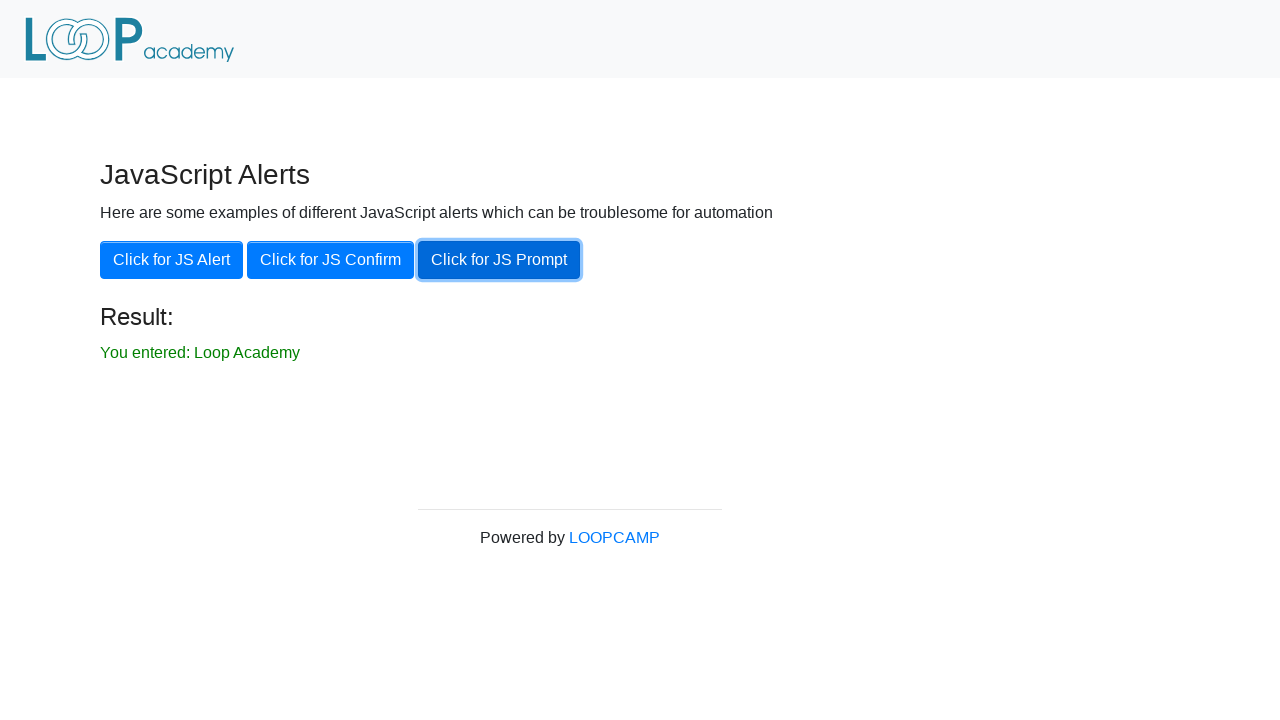

Success message element loaded
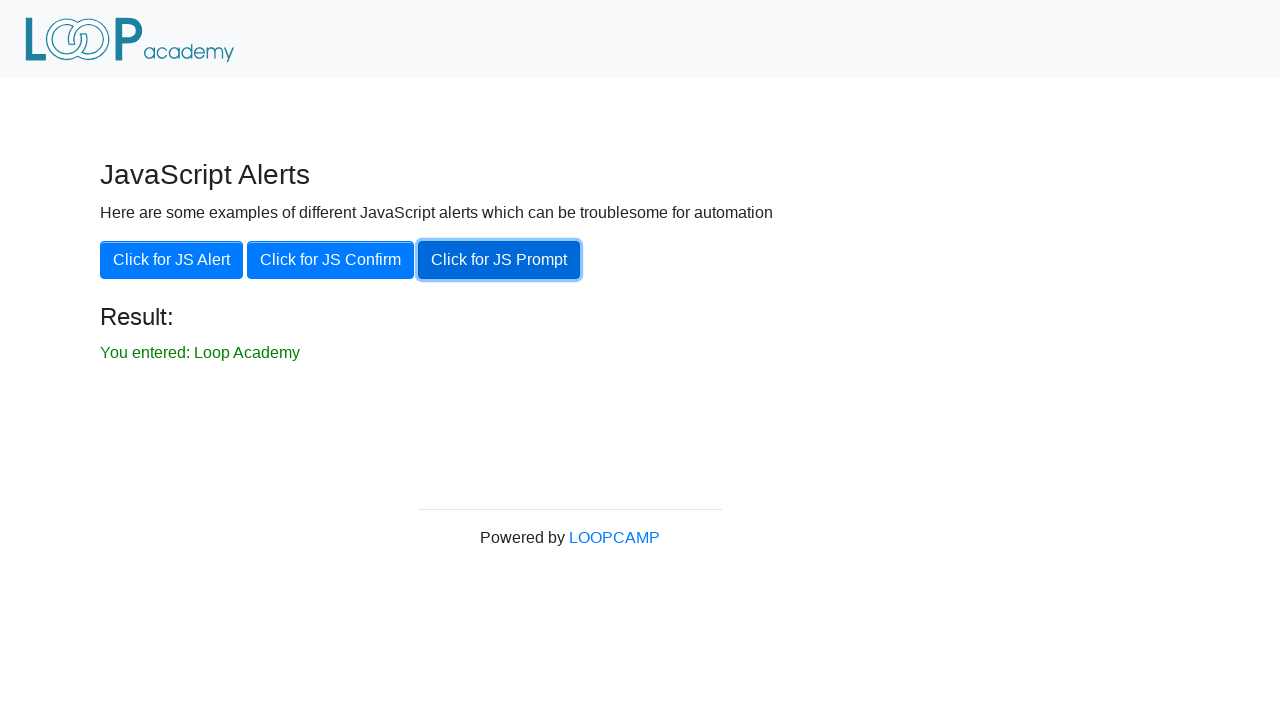

Retrieved result text: 'You entered: Loop Academy'
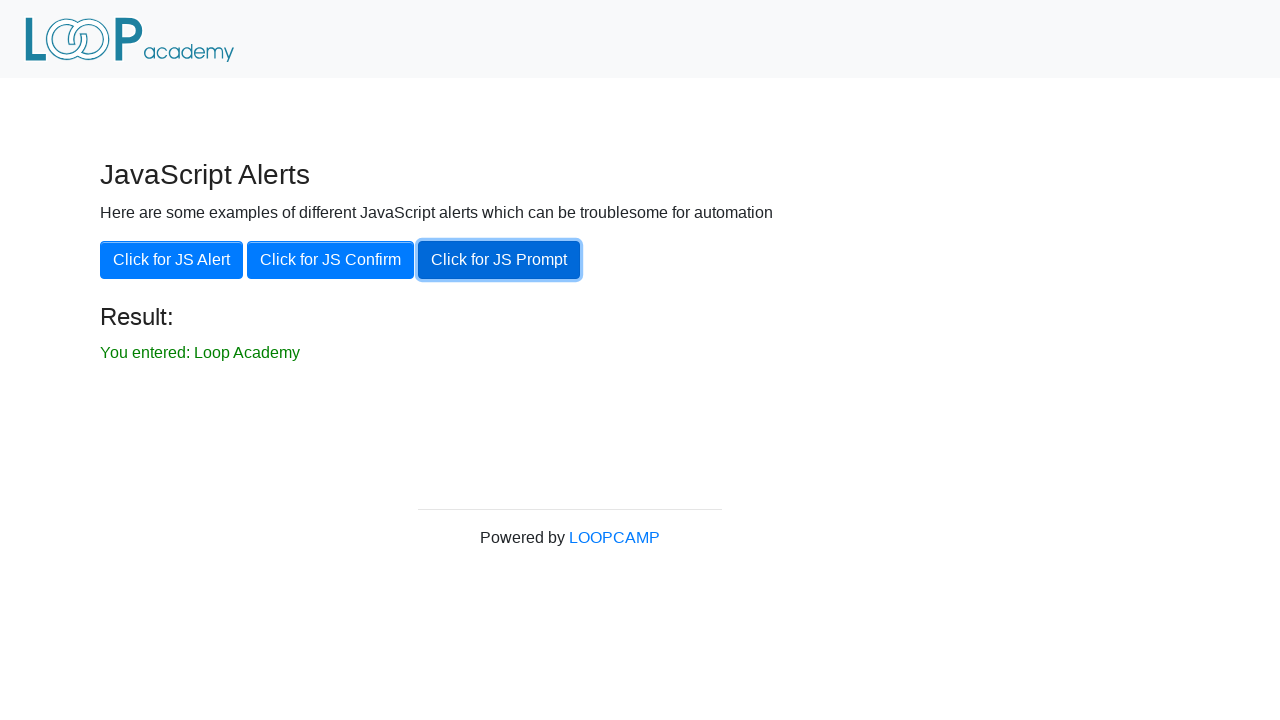

Verified that entered text 'Loop Academy' is displayed in result
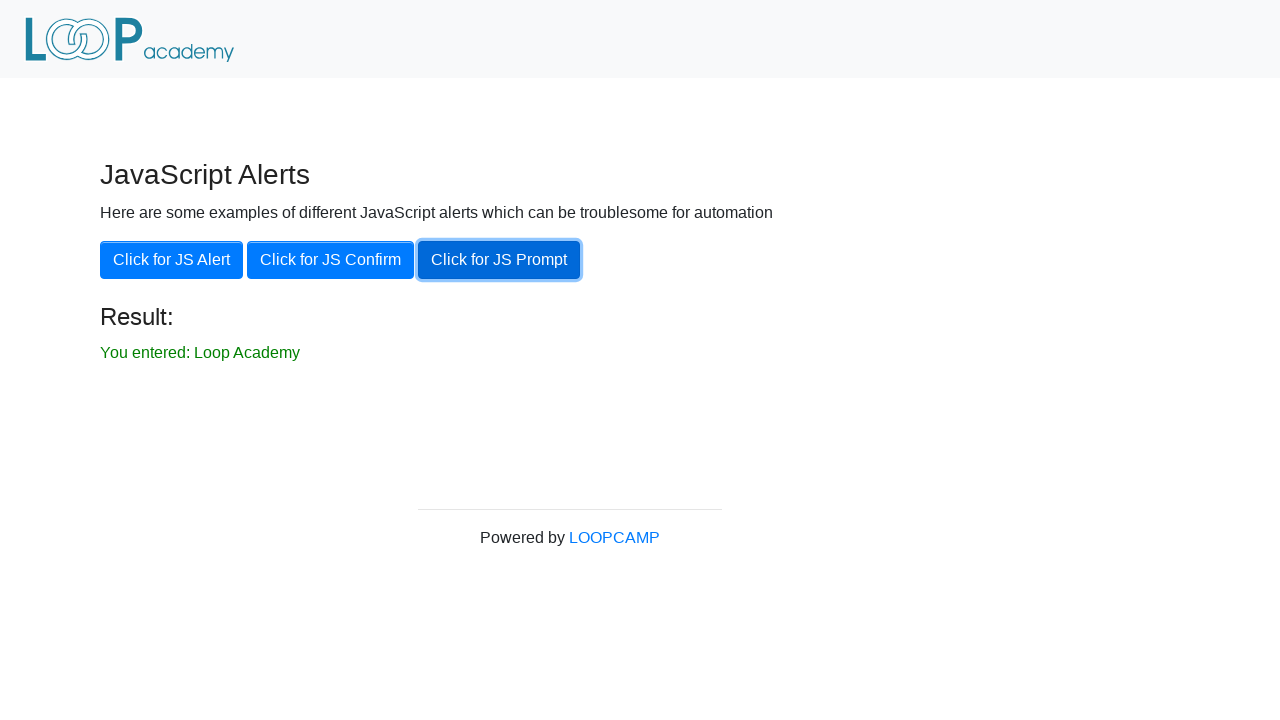

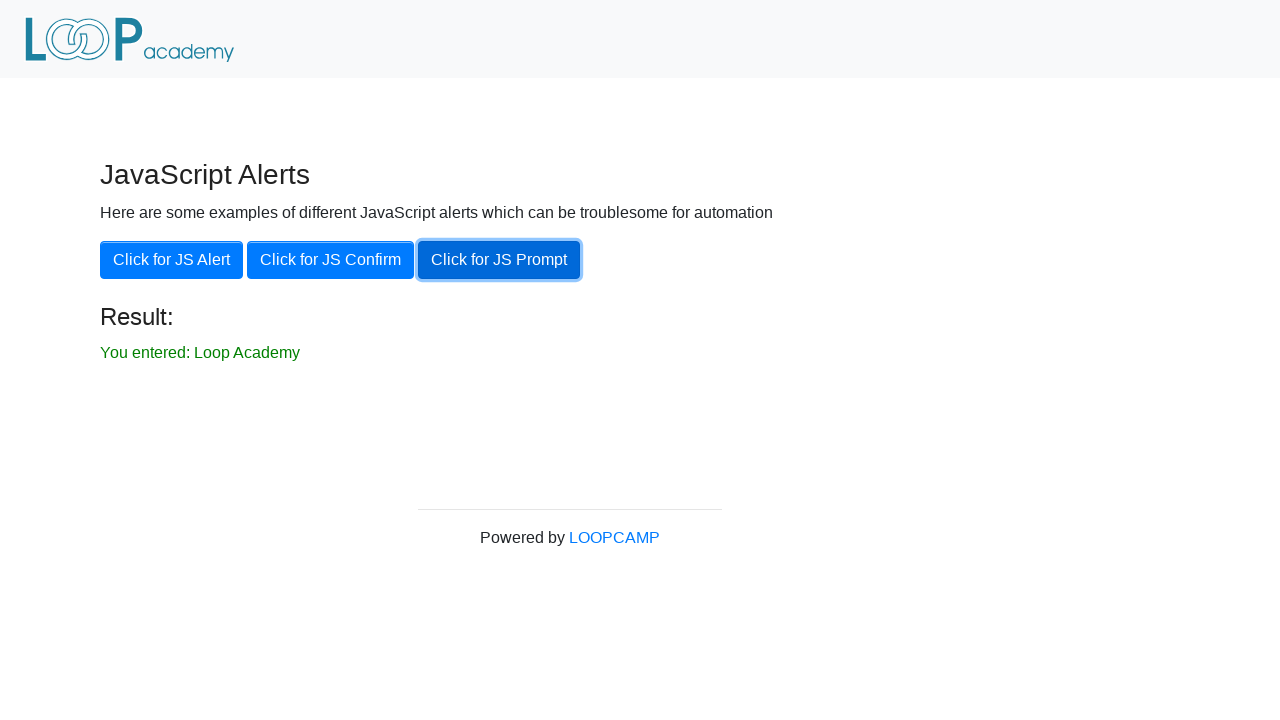